Tests keyboard actions including typing text, selecting all with Ctrl+A, copying with Ctrl+C, tabbing to the next field, and pasting with Ctrl+V on a text comparison tool.

Starting URL: https://gotranscript.com/text-compare

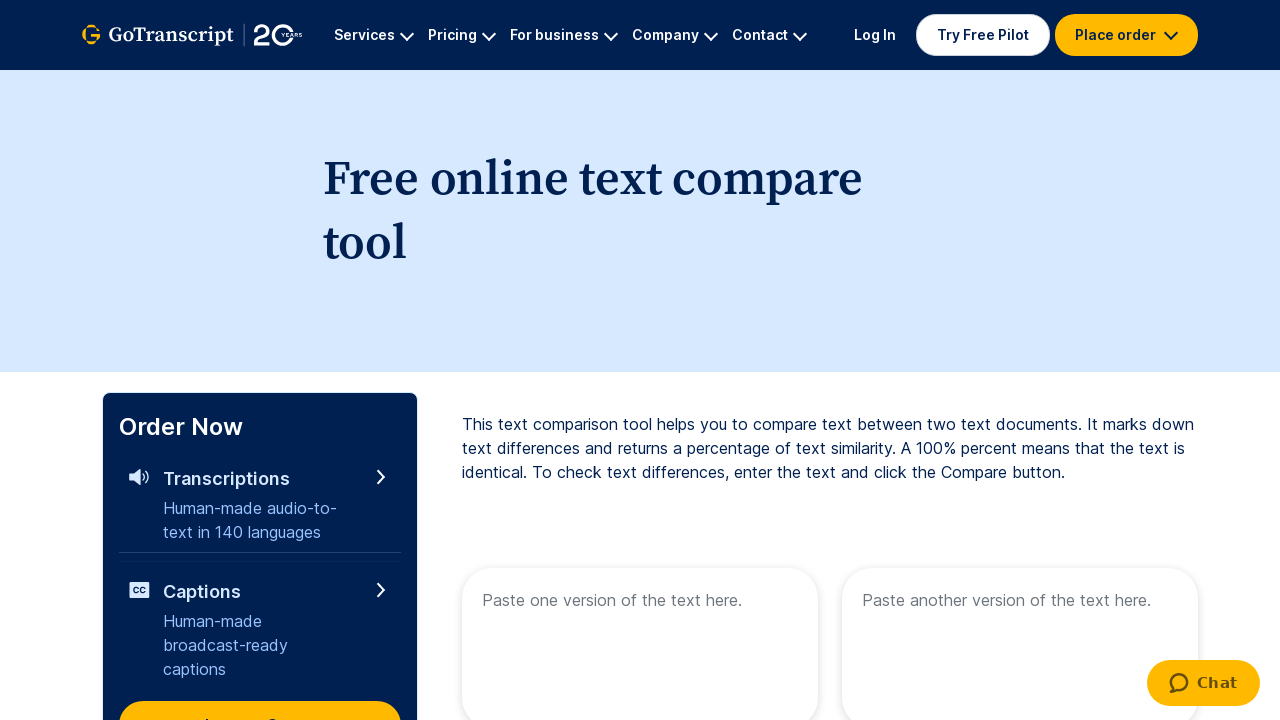

Clicked on the first text area at (640, 640) on internal:attr=[placeholder="Paste one version of the text here."i]
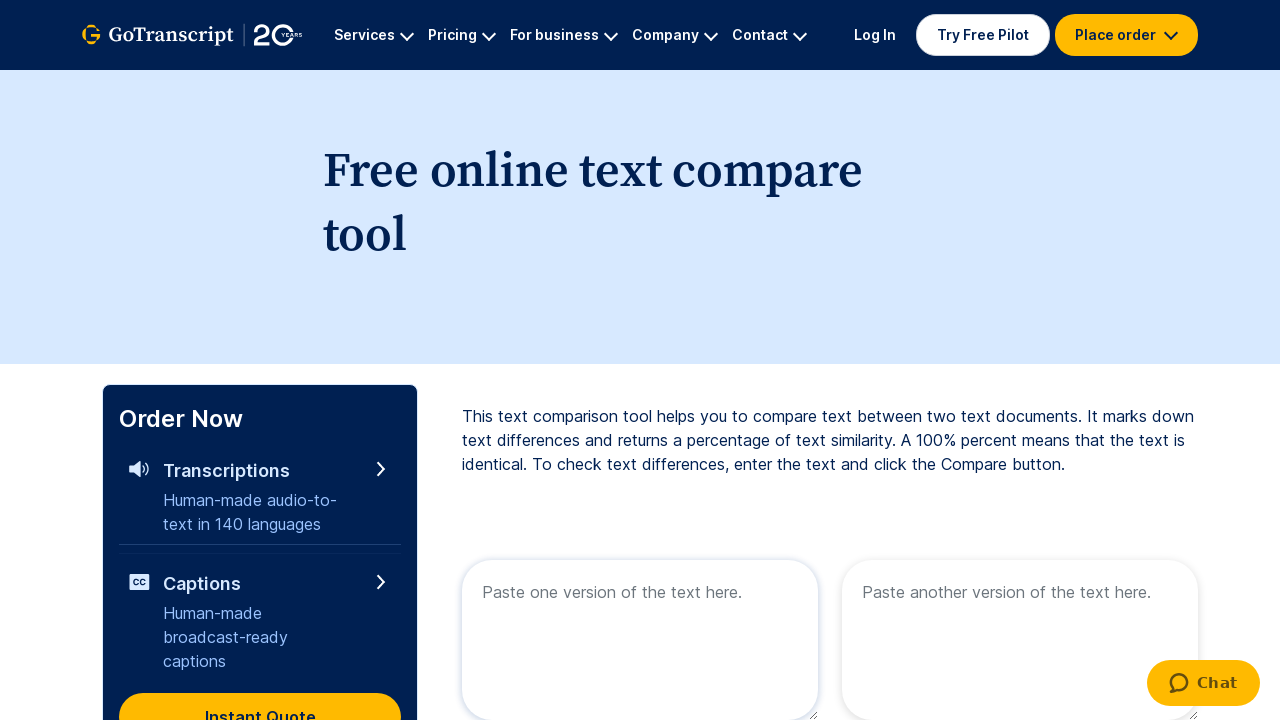

Typed 'Welcome to playwright automation' into the first text area
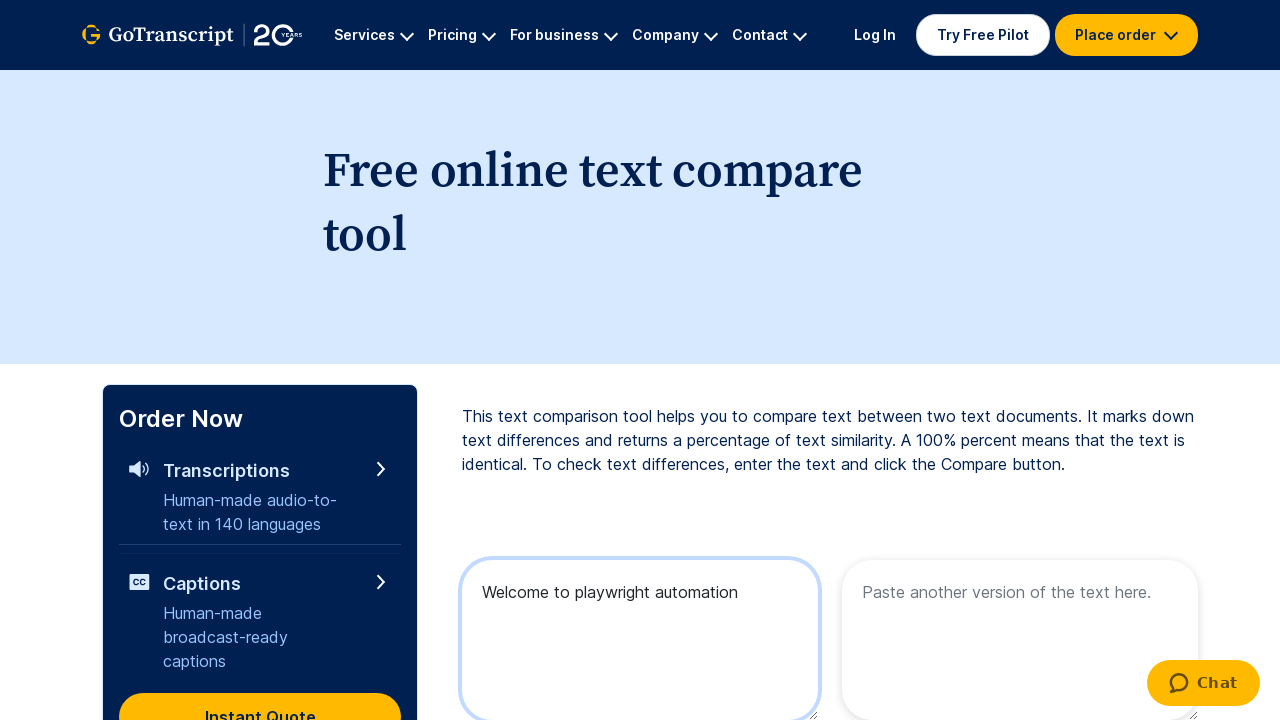

Selected all text in the first text area using Ctrl+A
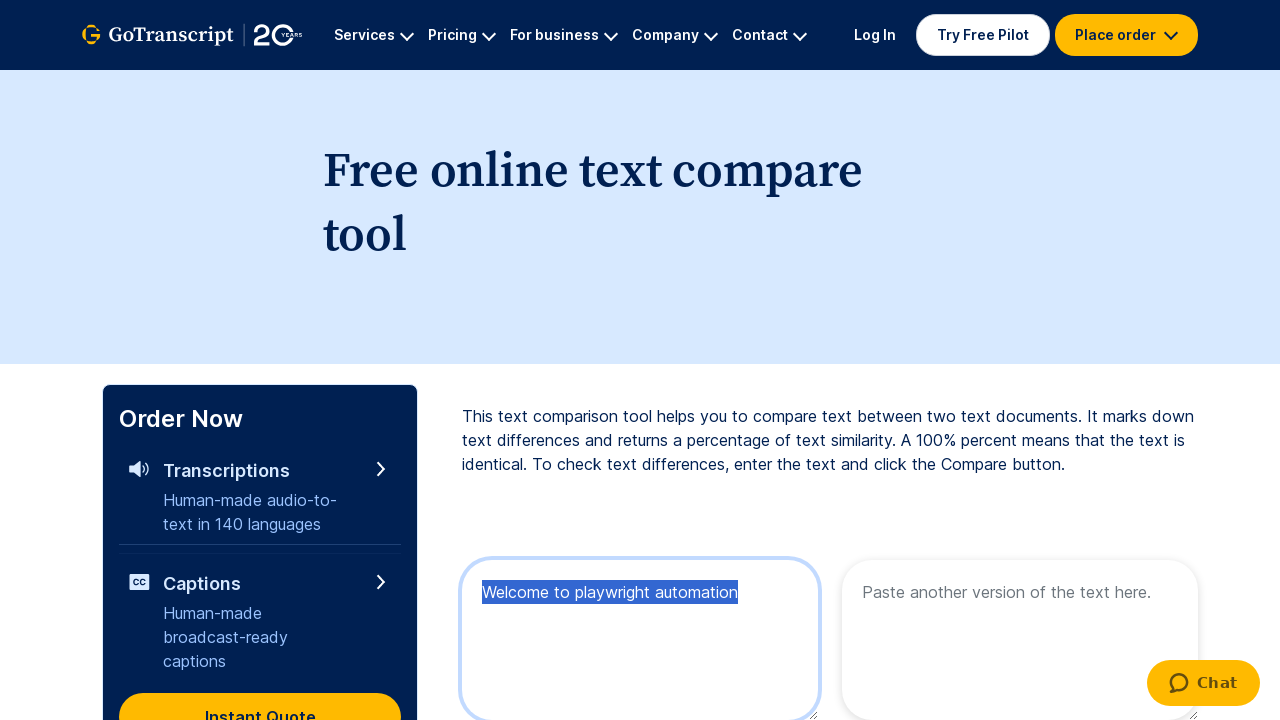

Copied selected text using Ctrl+C
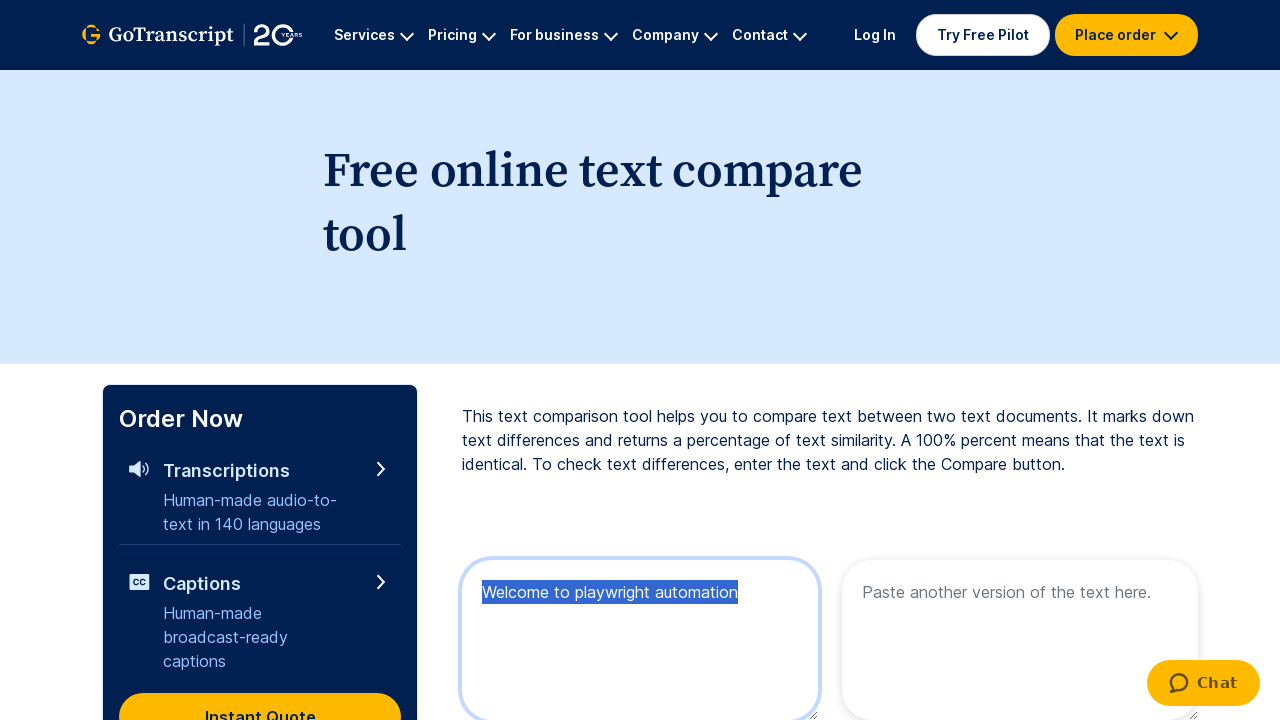

Pressed Tab key down to navigate to the next field
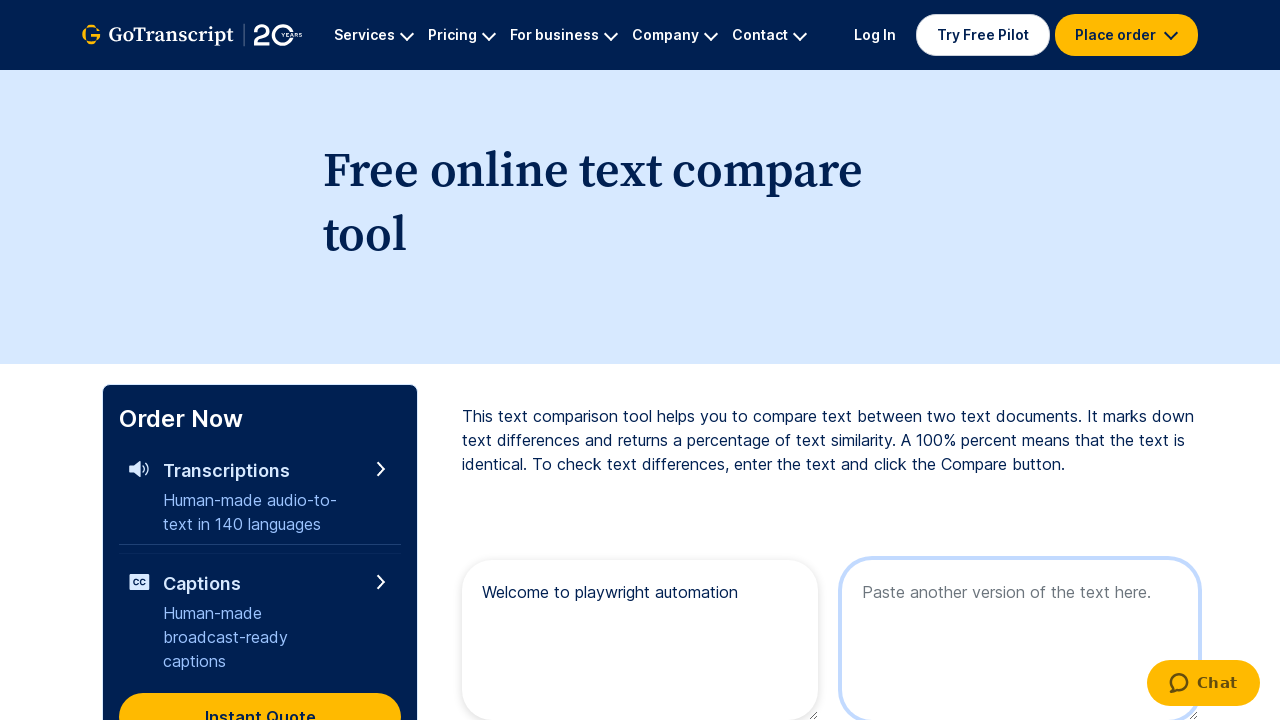

Released Tab key
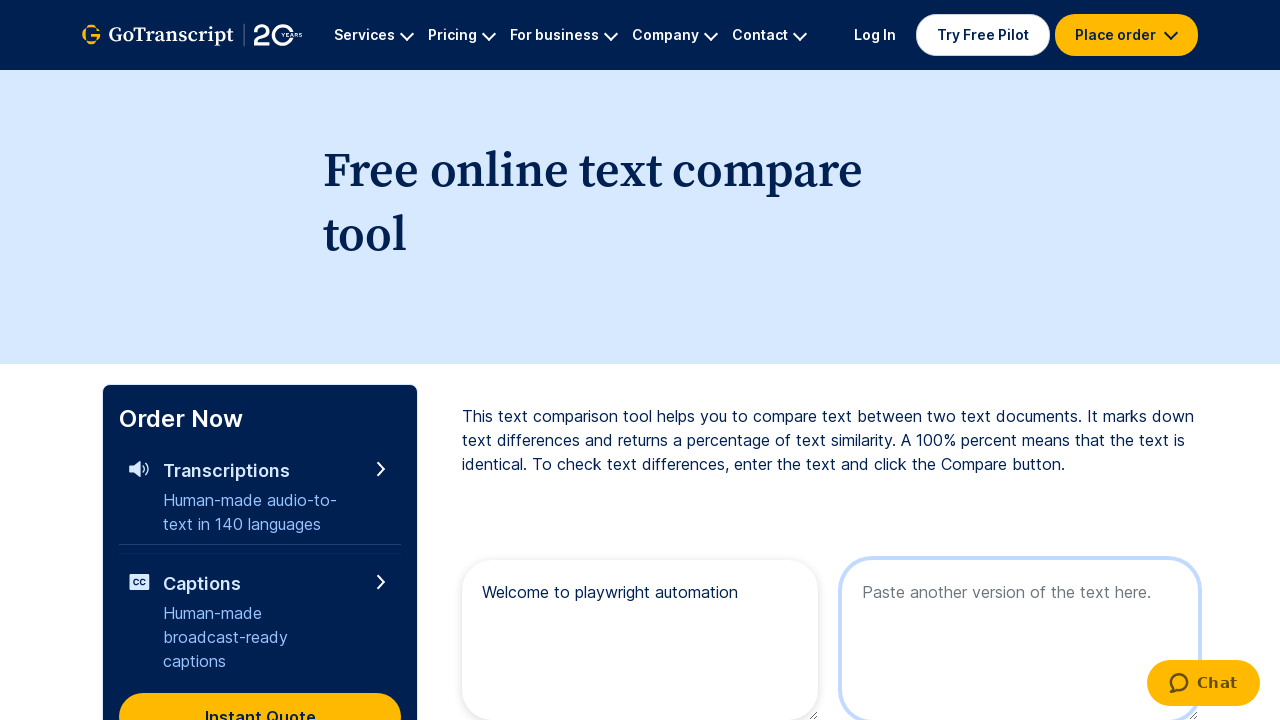

Pasted copied text using Ctrl+V into the second text area
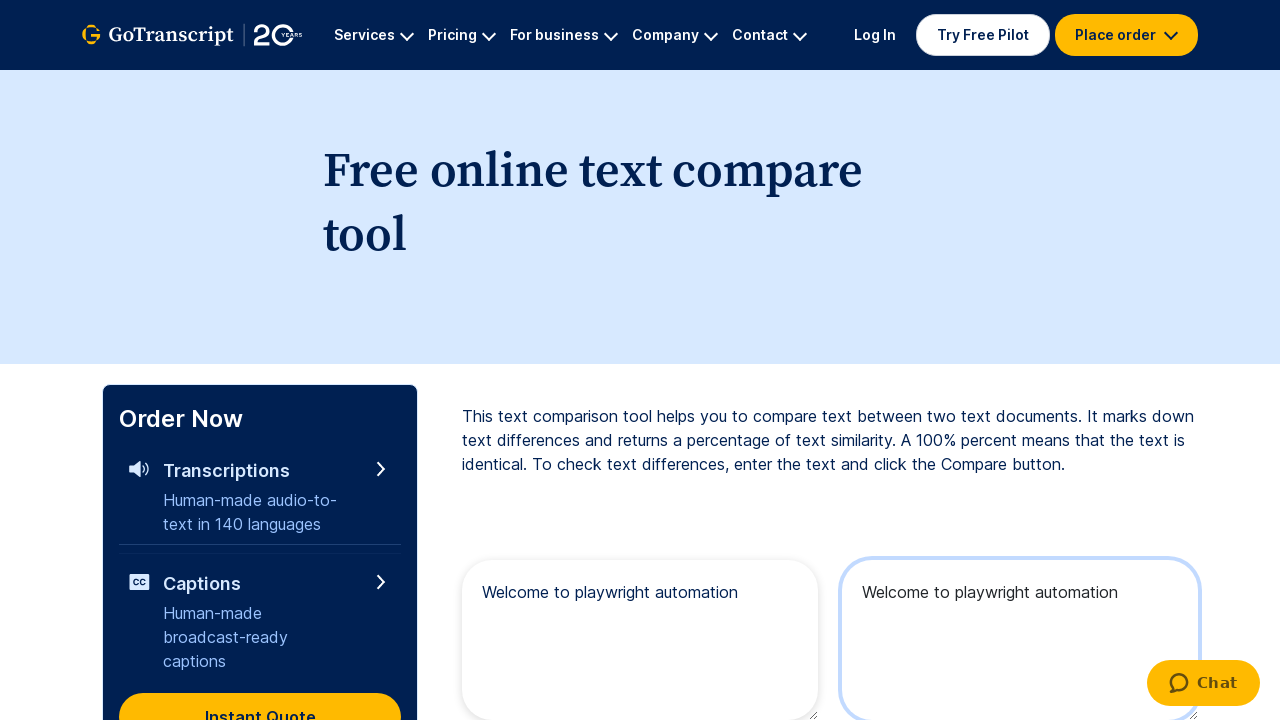

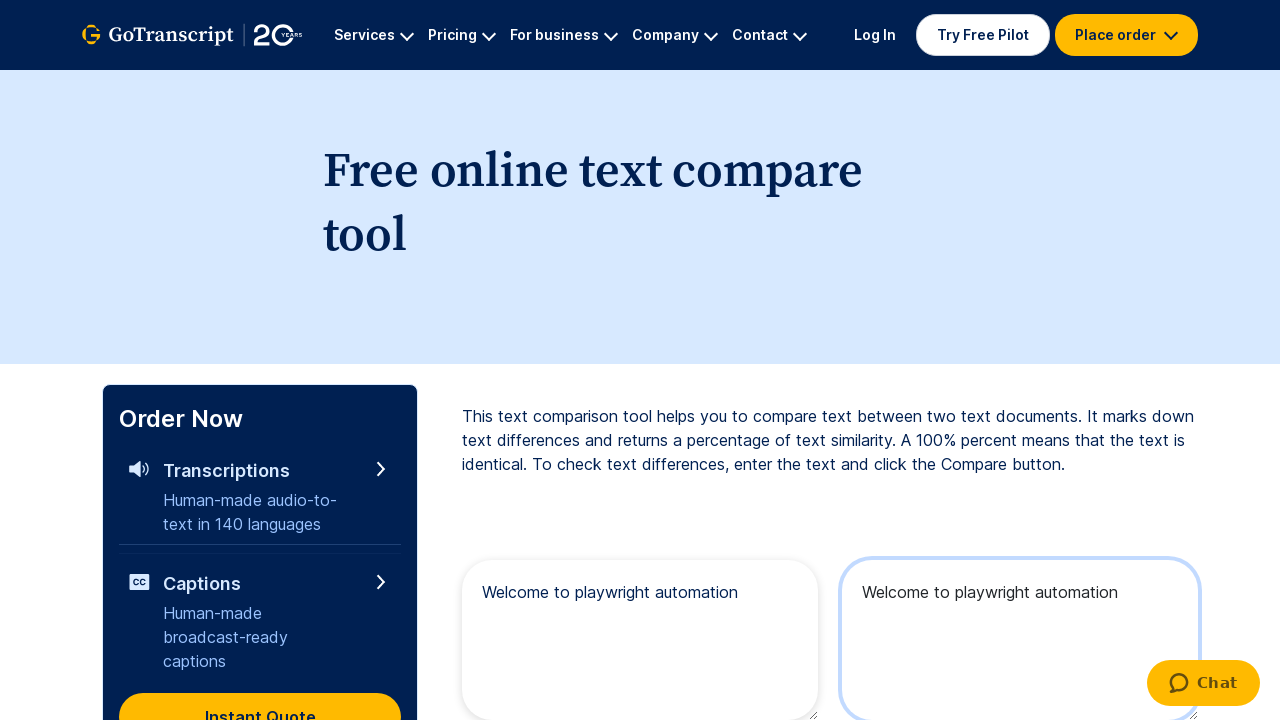